Navigates to Delta Dental website and waits for the "For dentist" link to be visible

Starting URL: https://www.deltadental.com/

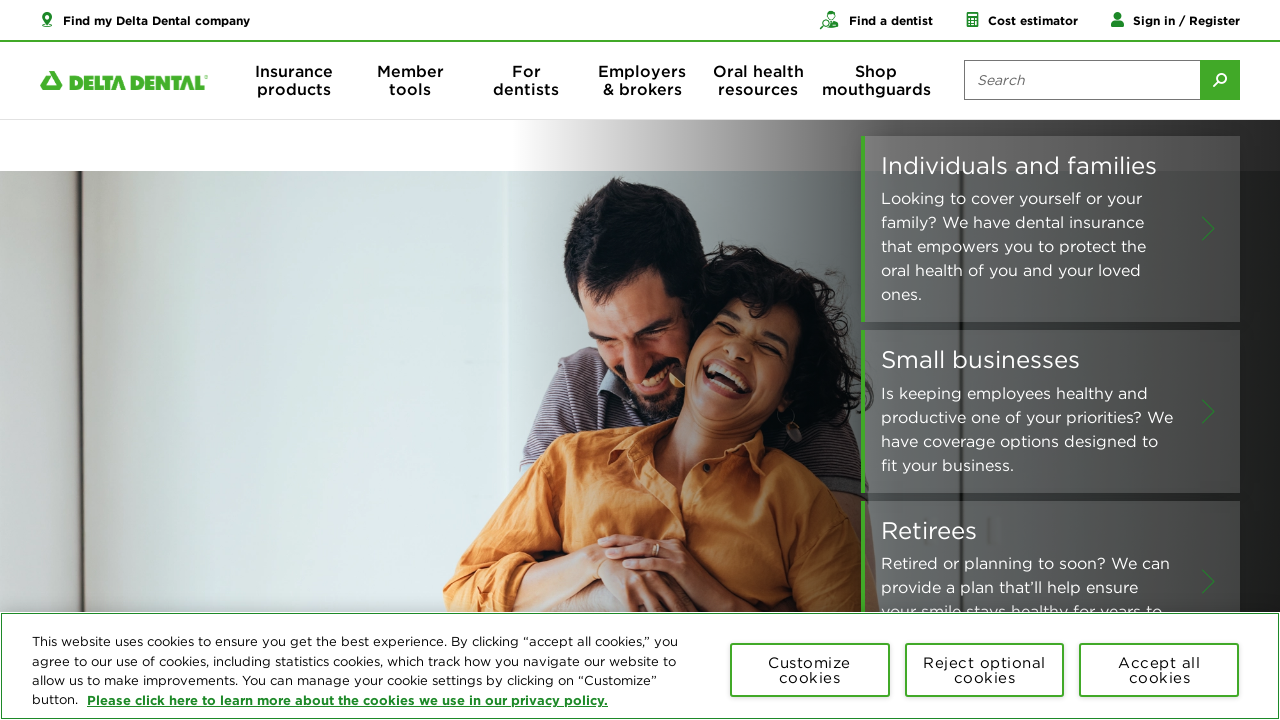

Navigated to Delta Dental website
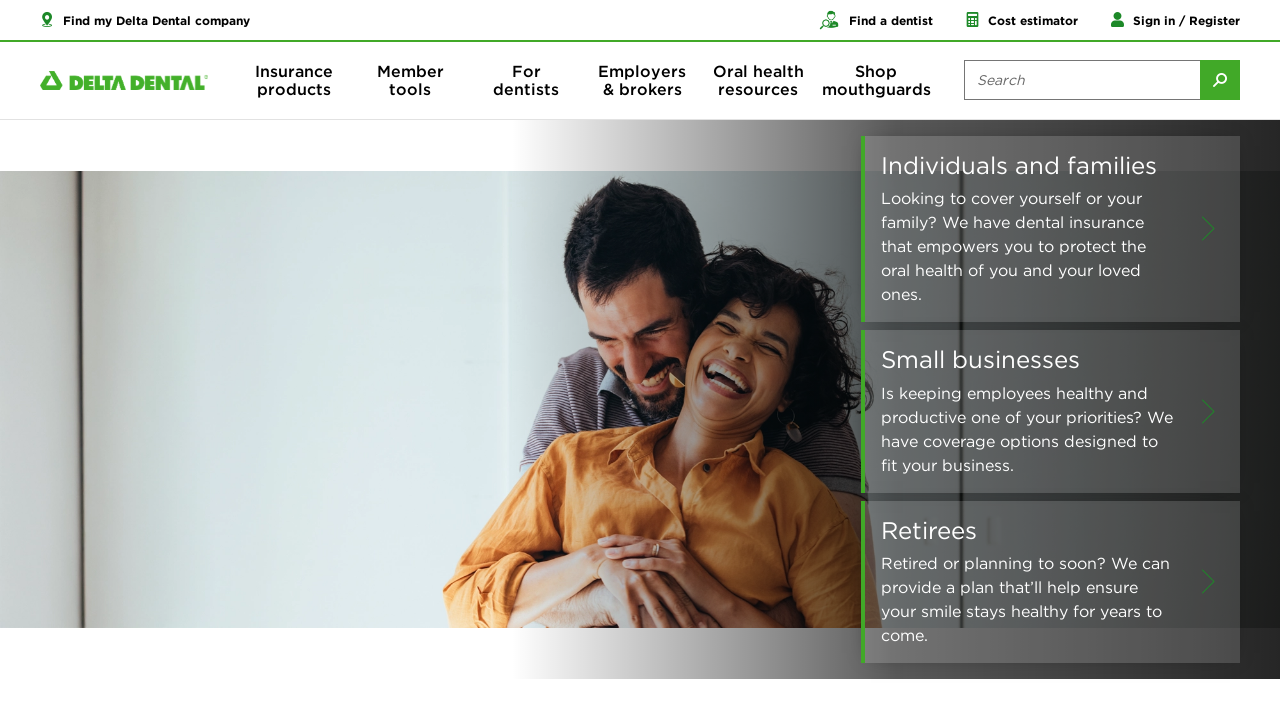

Waited for 'For dentist' link to be visible
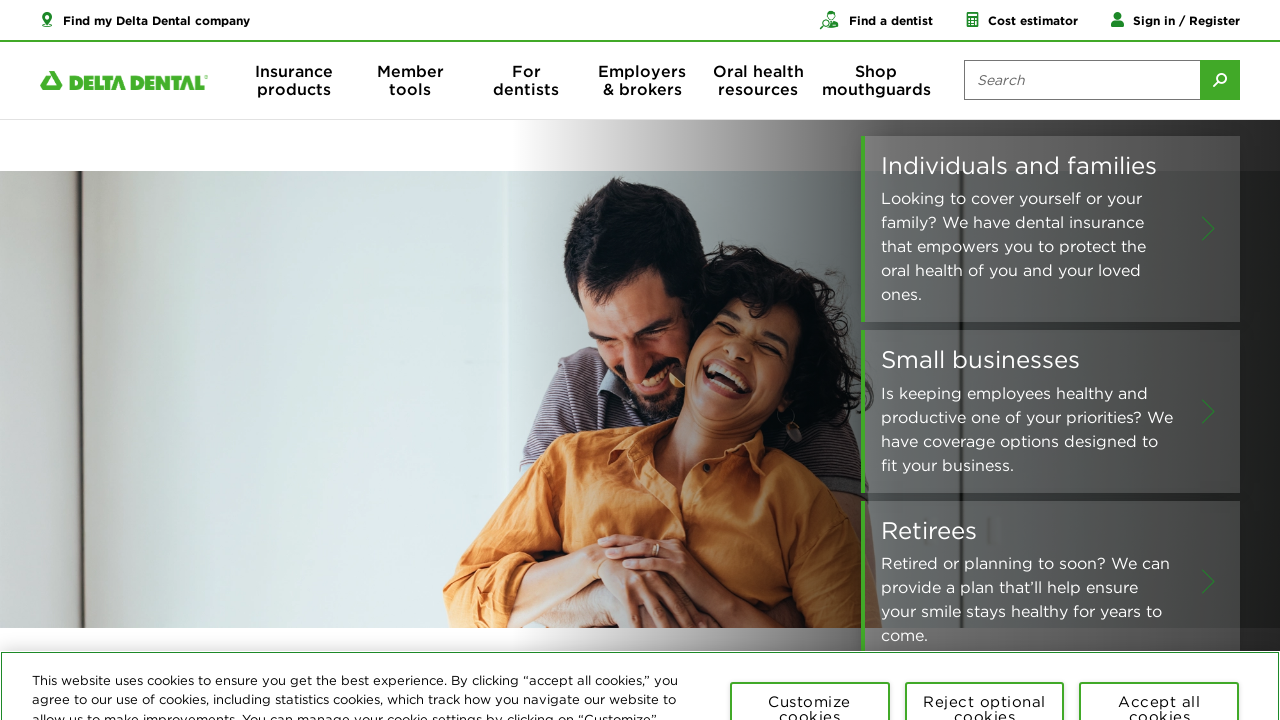

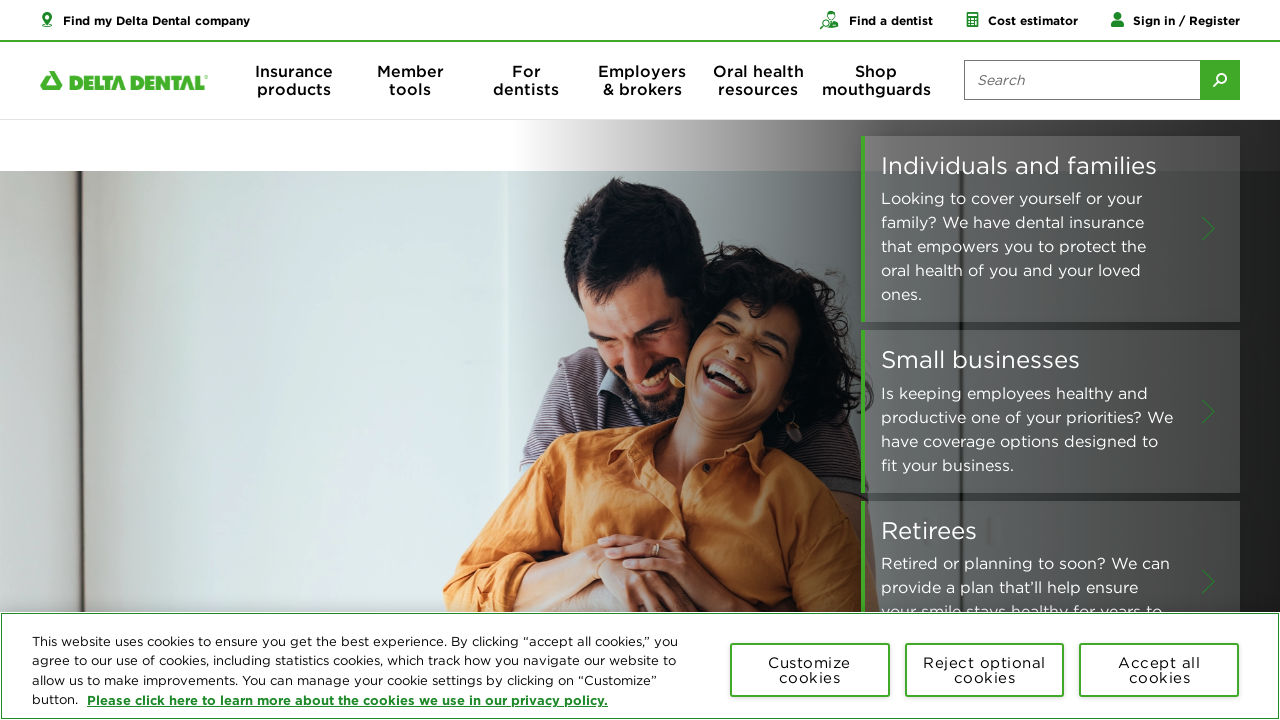